Tests the AngularJS homepage name binding feature by entering a name in the input field and verifying the greeting text updates correctly

Starting URL: https://angularjs.org/

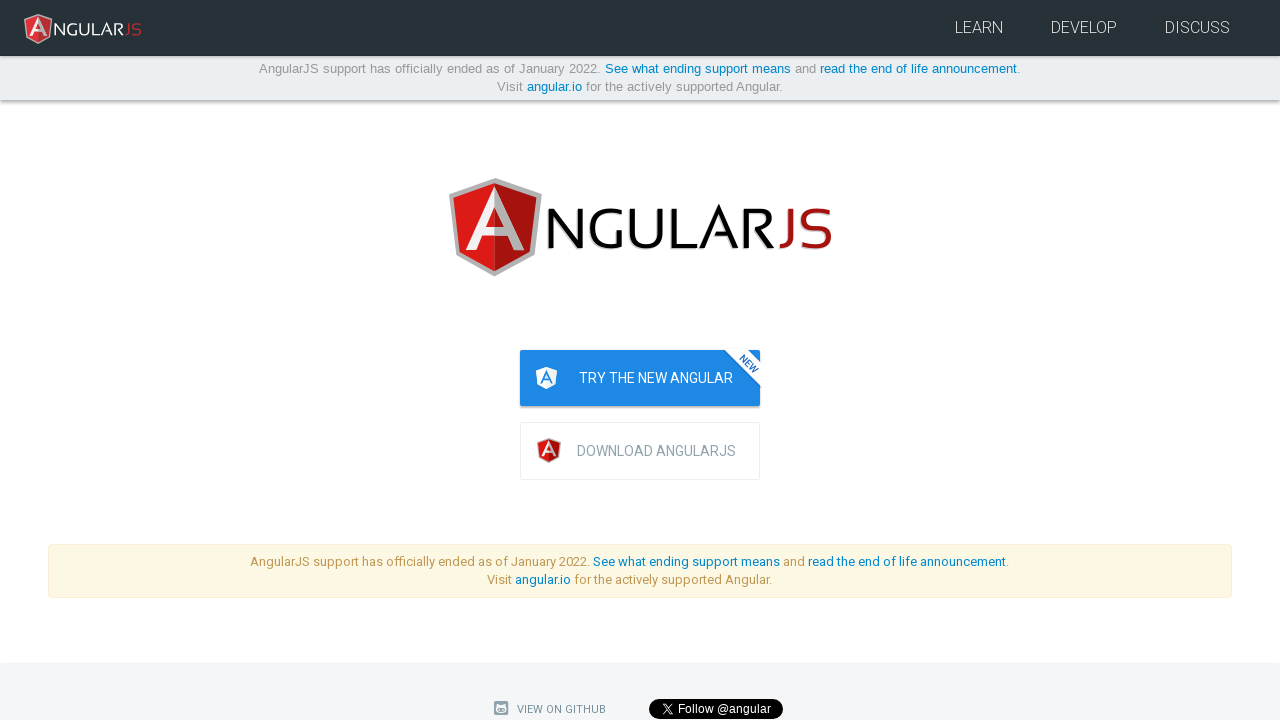

Entered 'Lokesh' in the name input field on input[ng-model='yourName']
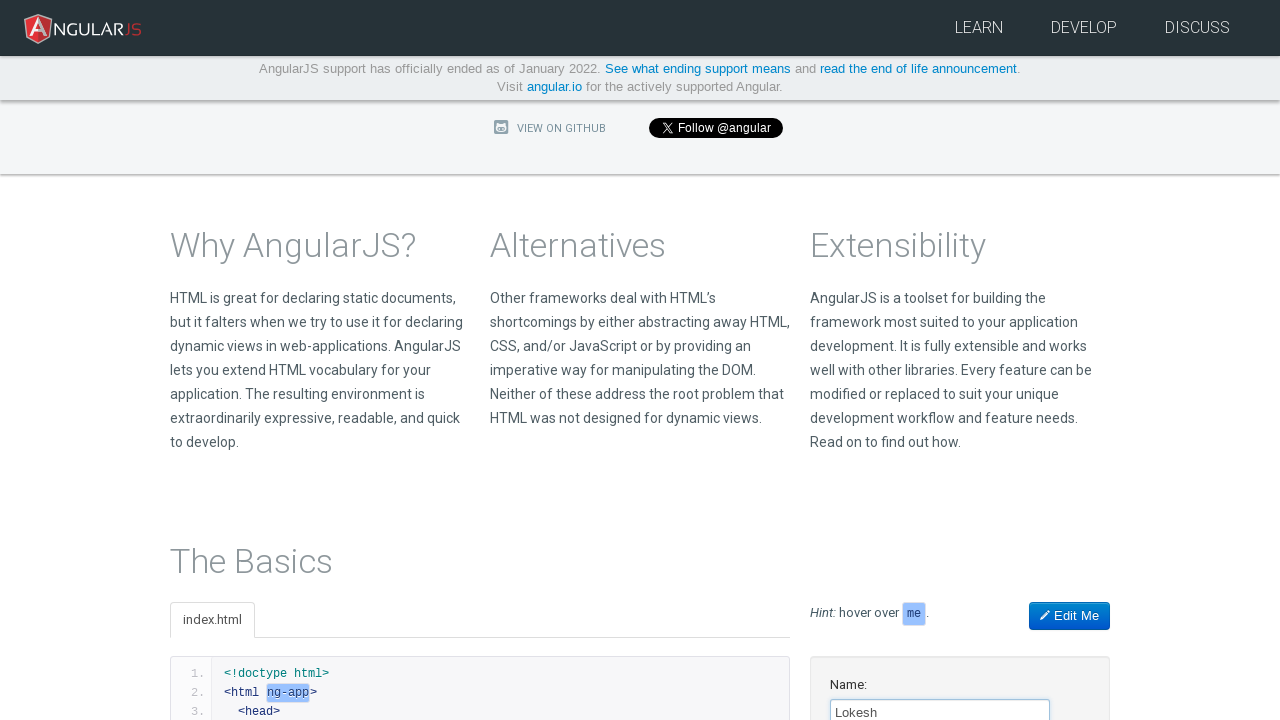

Angular binding updated and greeting element loaded
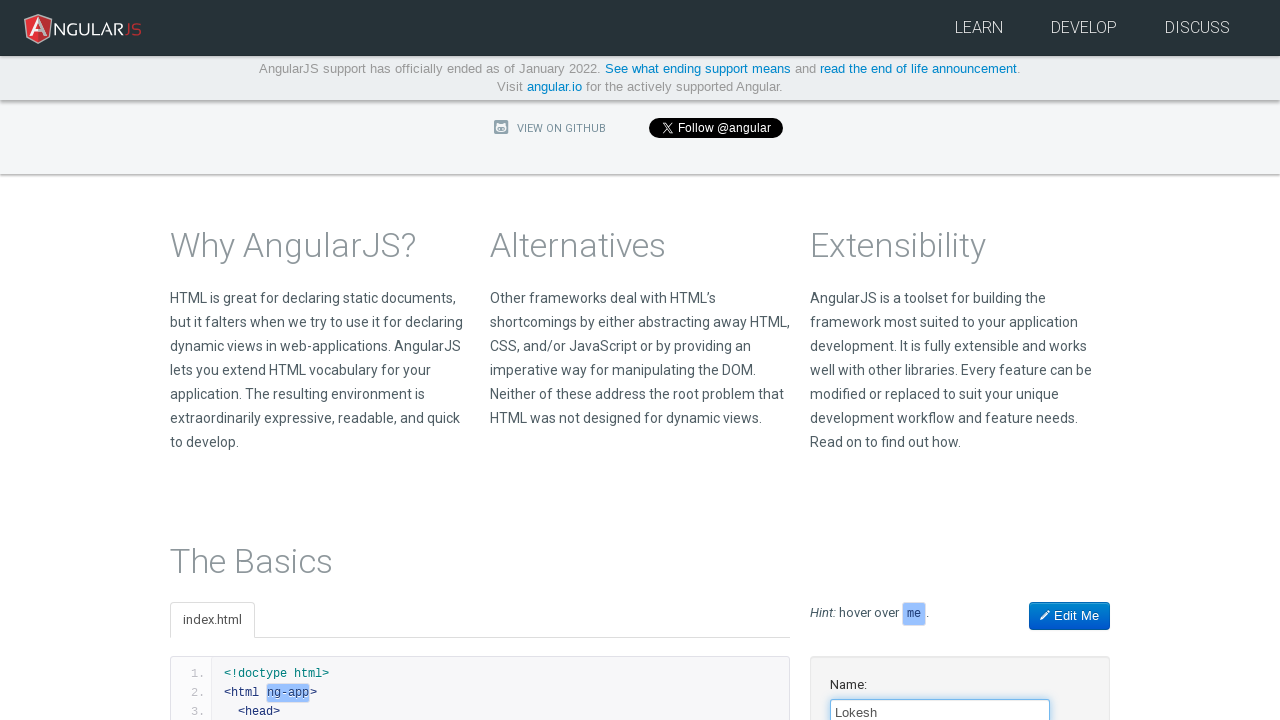

Located the greeting text element
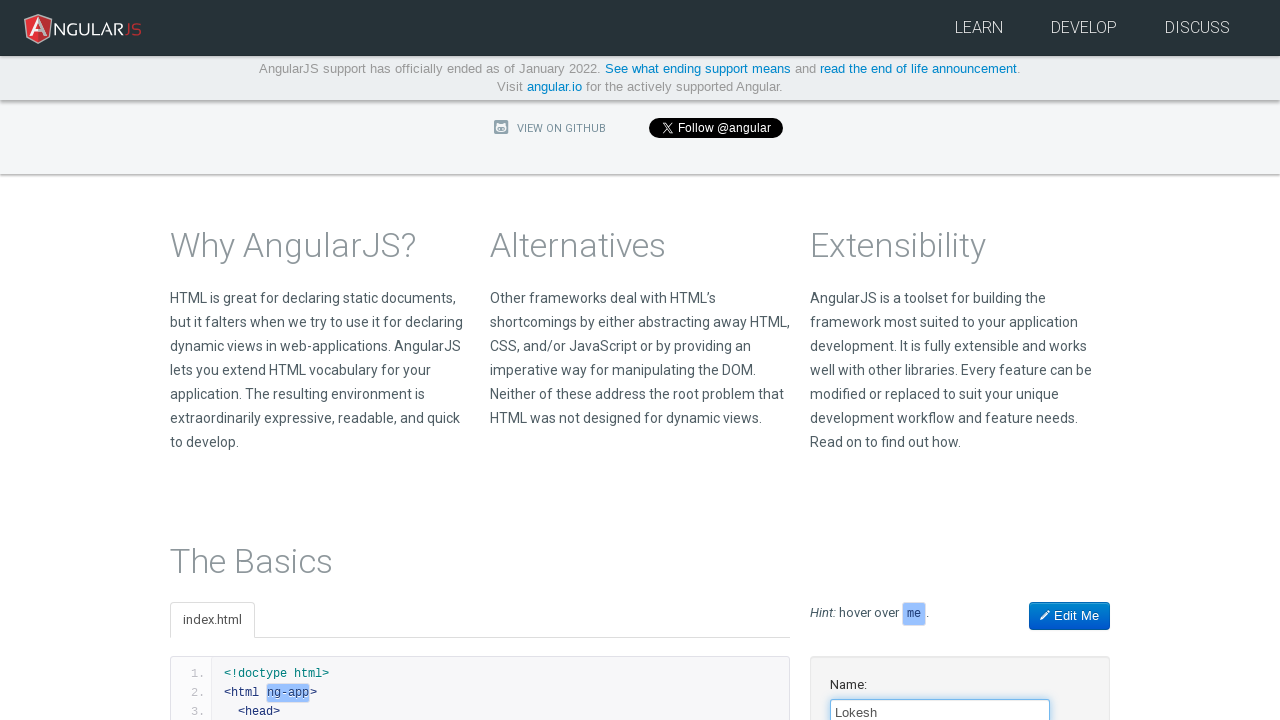

Verified greeting text displays 'Hello Lokesh!' correctly
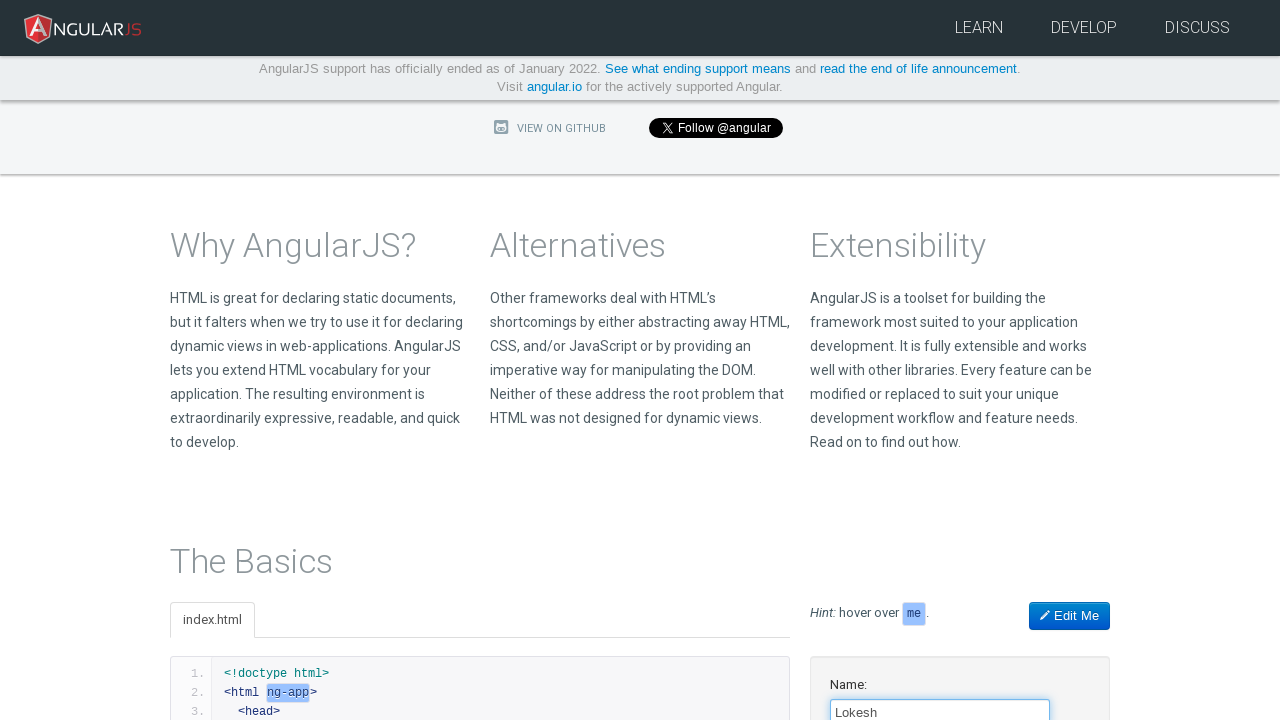

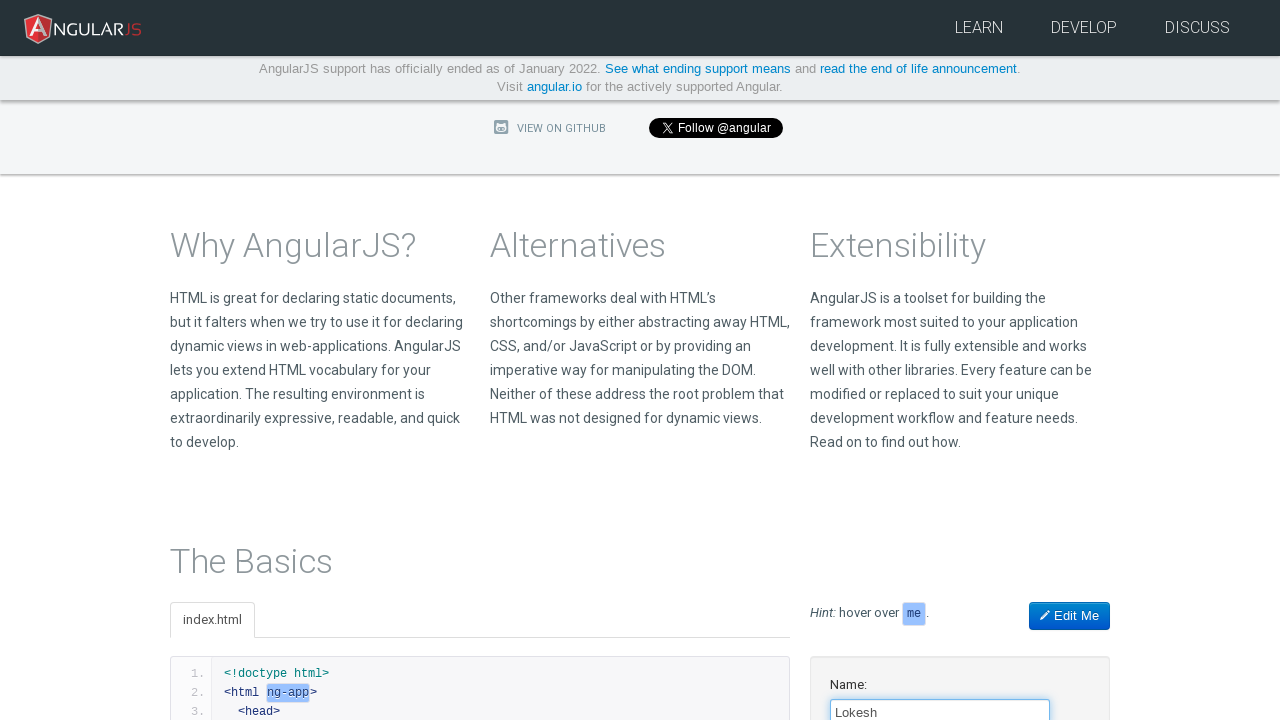